Tests selecting the last option from a custom BHK Type dropdown on NoBroker real estate website by clicking the dropdown and using keyboard navigation (arrow down 6 times, then Enter).

Starting URL: https://www.nobroker.in/

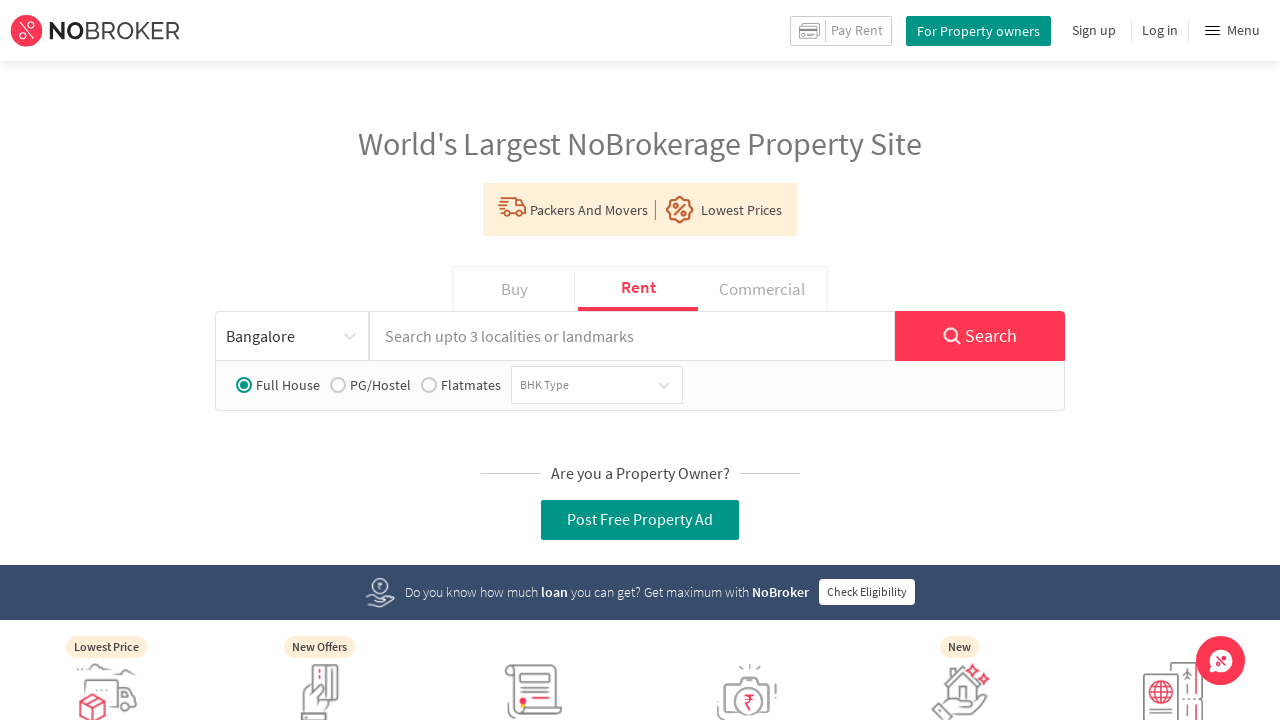

Waited 3 seconds for page to load
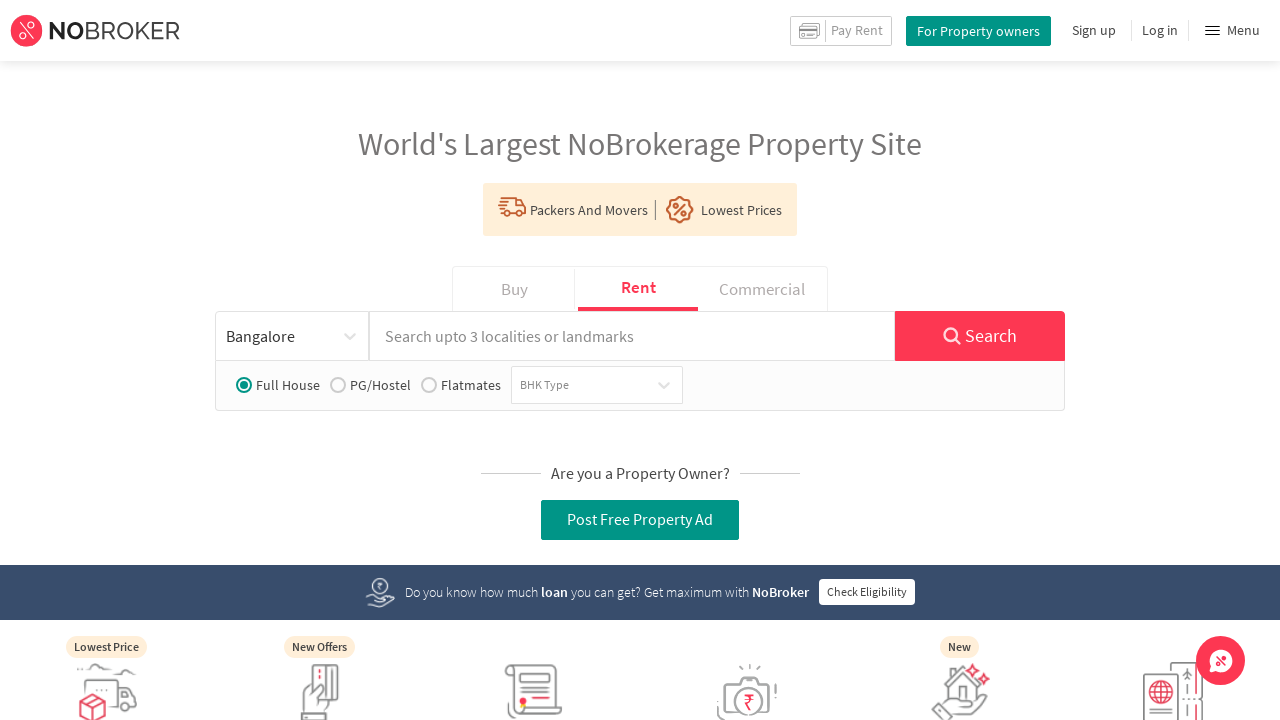

Clicked on BHK Type dropdown at (544, 385) on xpath=//div[text()='BHK Type']
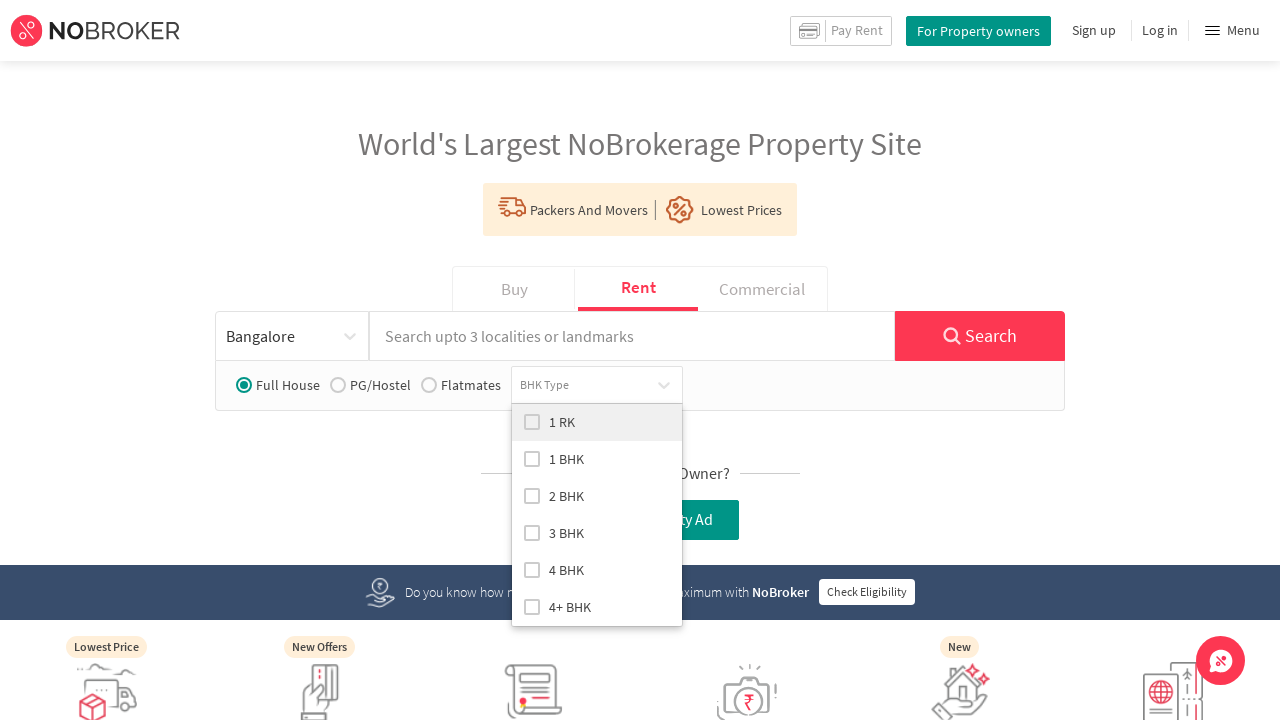

Waited 3 seconds for dropdown to open
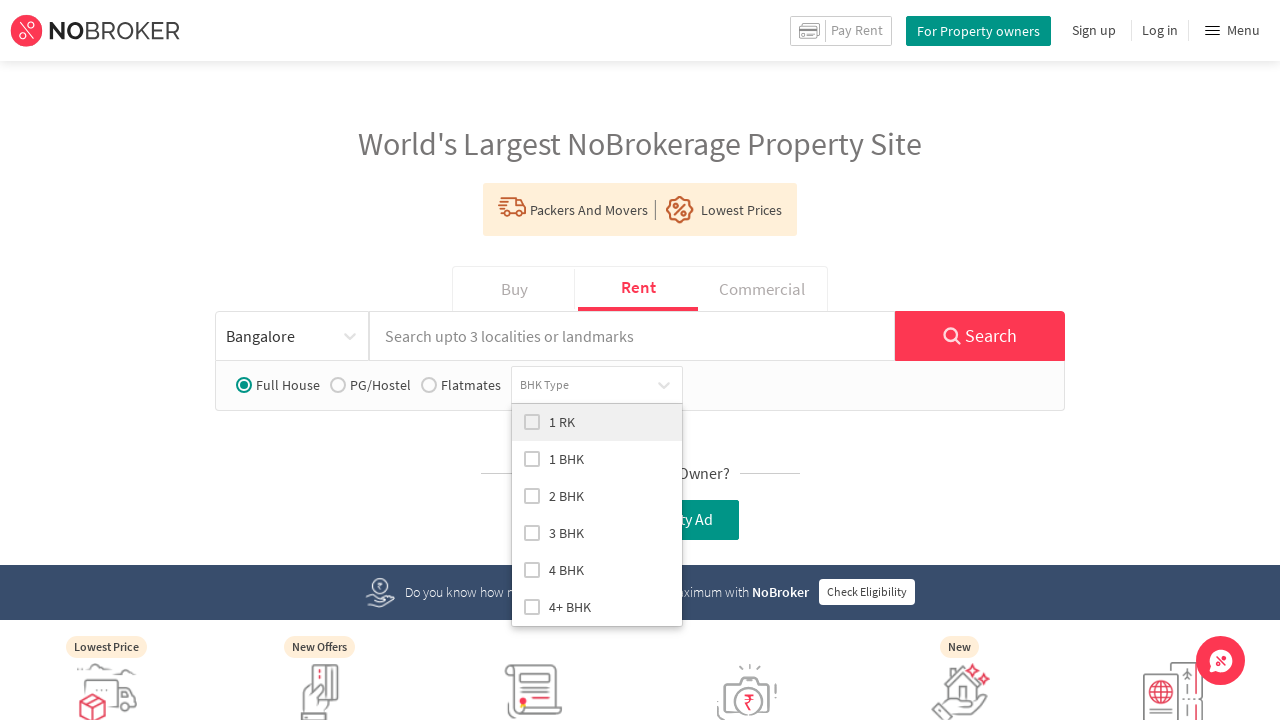

Pressed ArrowDown to navigate dropdown option 1
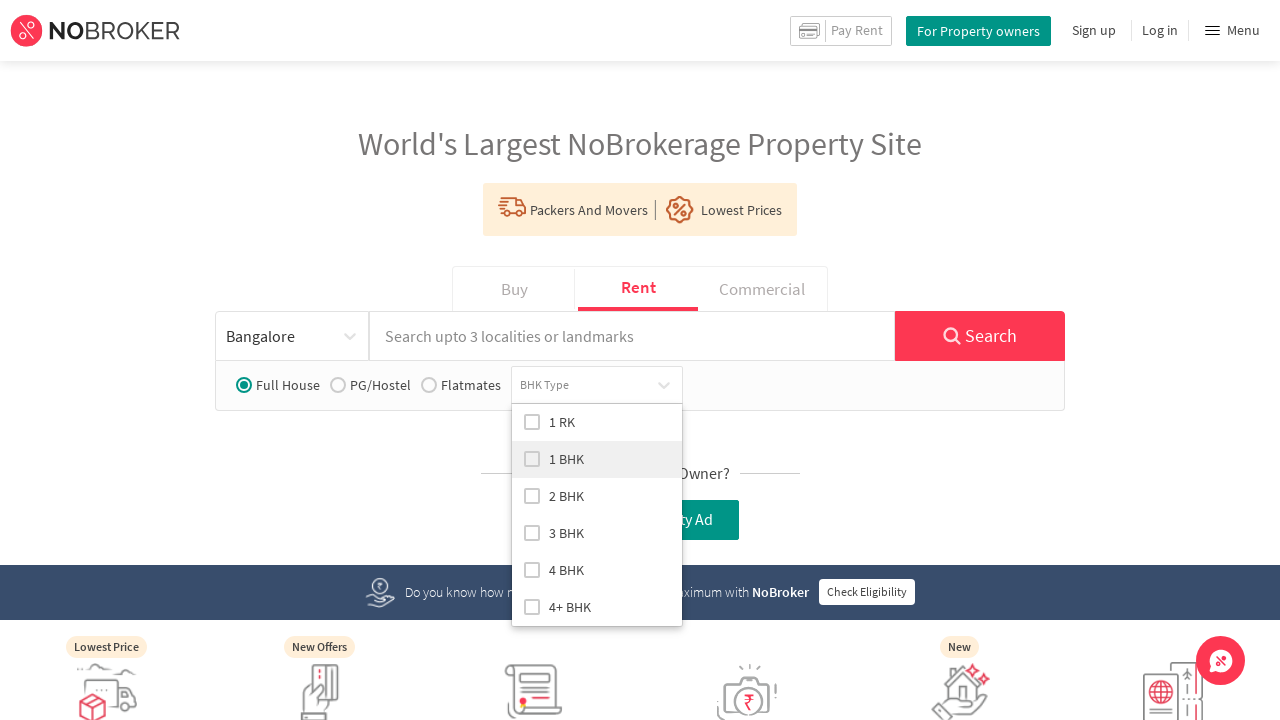

Pressed ArrowDown to navigate dropdown option 2
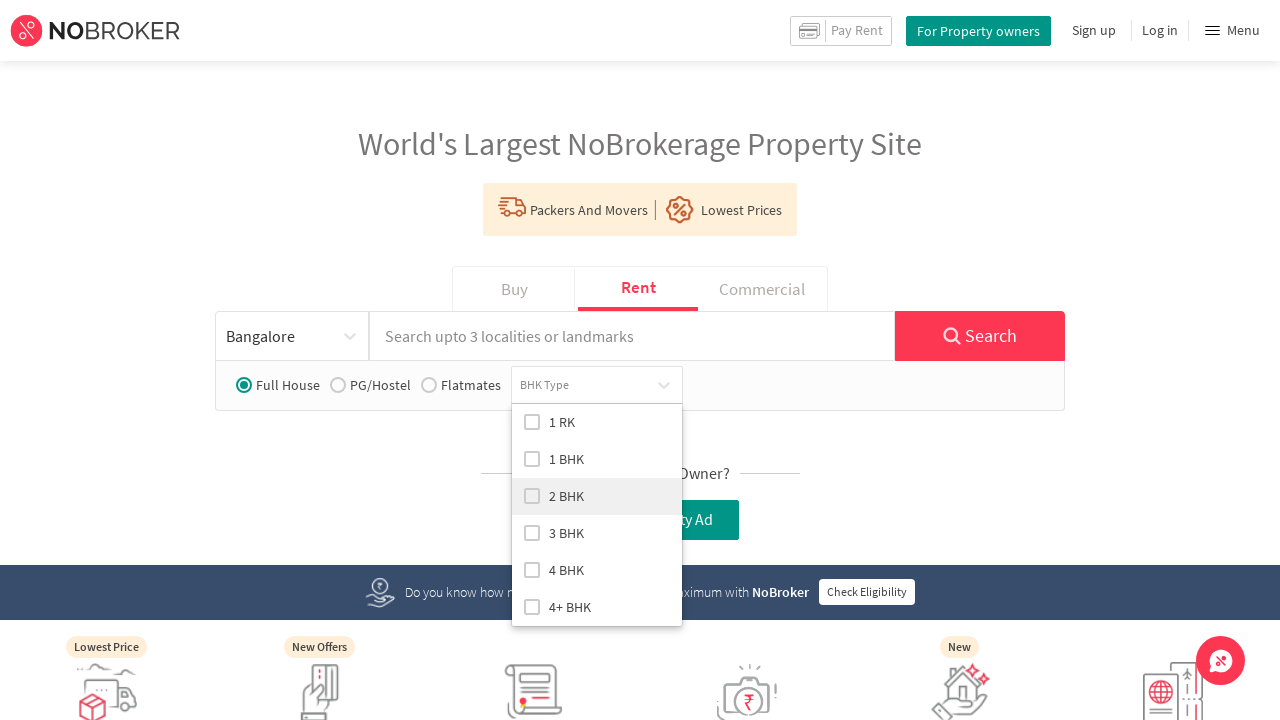

Pressed ArrowDown to navigate dropdown option 3
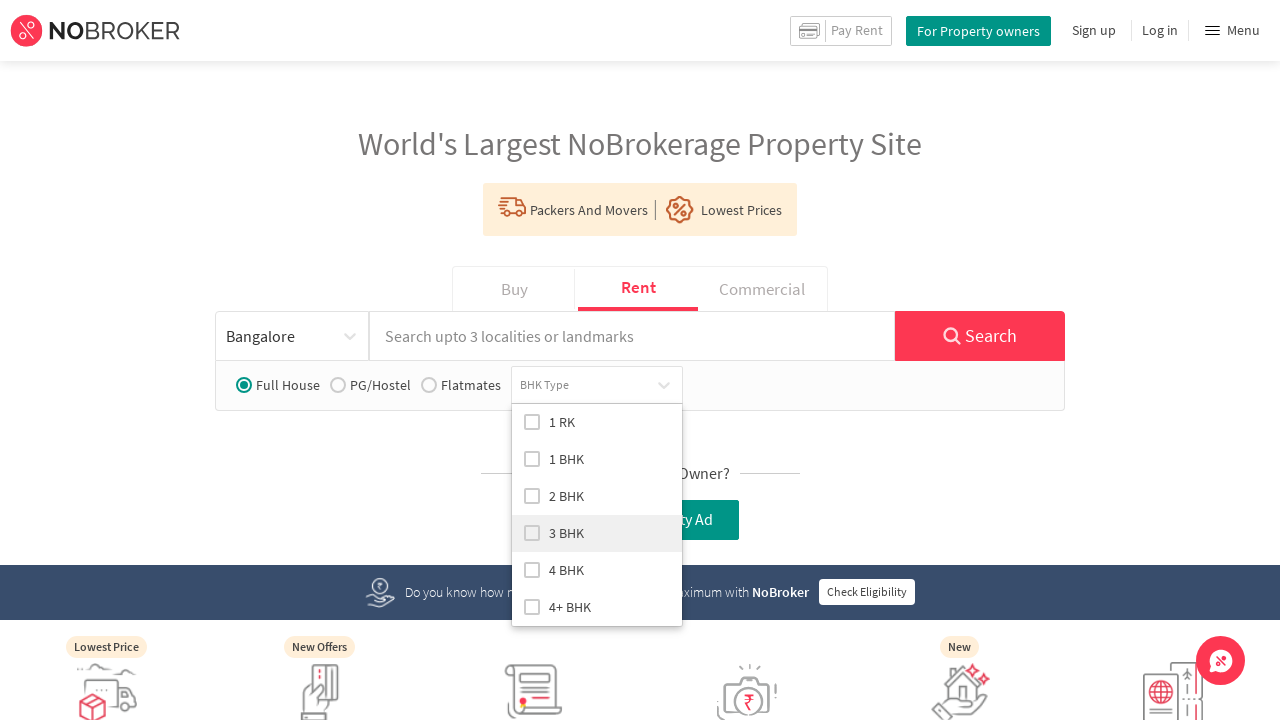

Pressed ArrowDown to navigate dropdown option 4
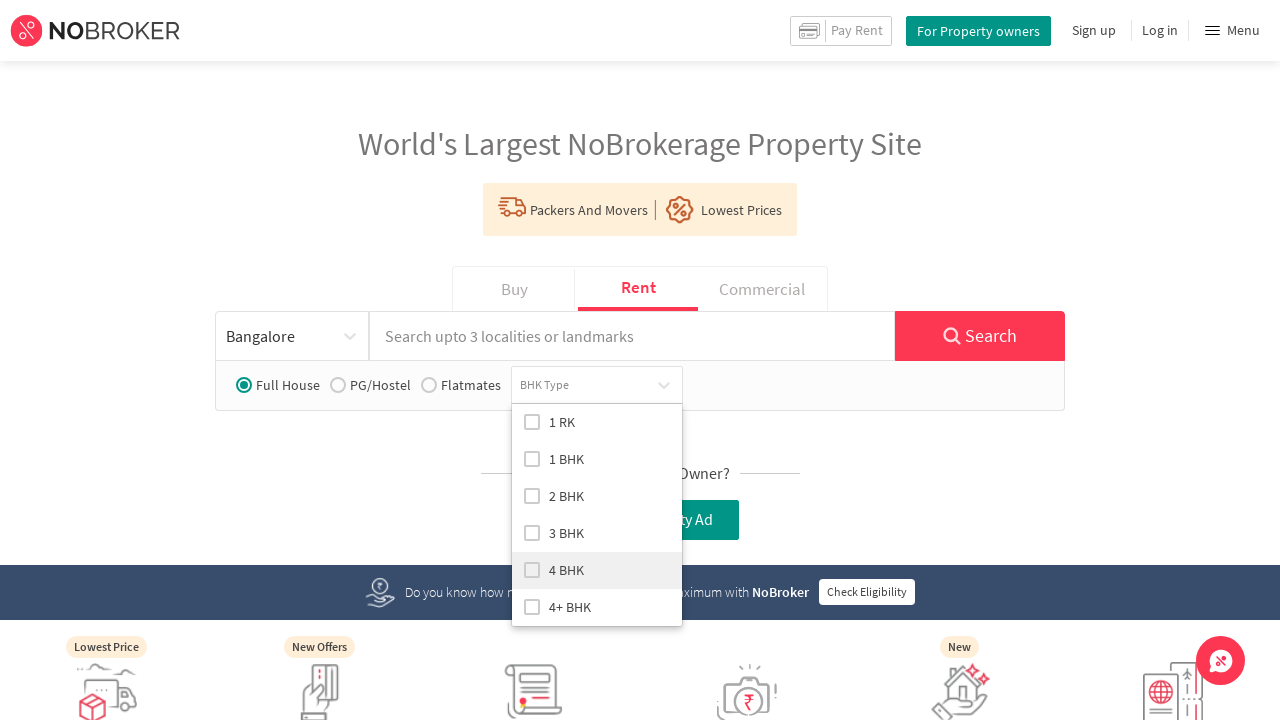

Pressed ArrowDown to navigate dropdown option 5
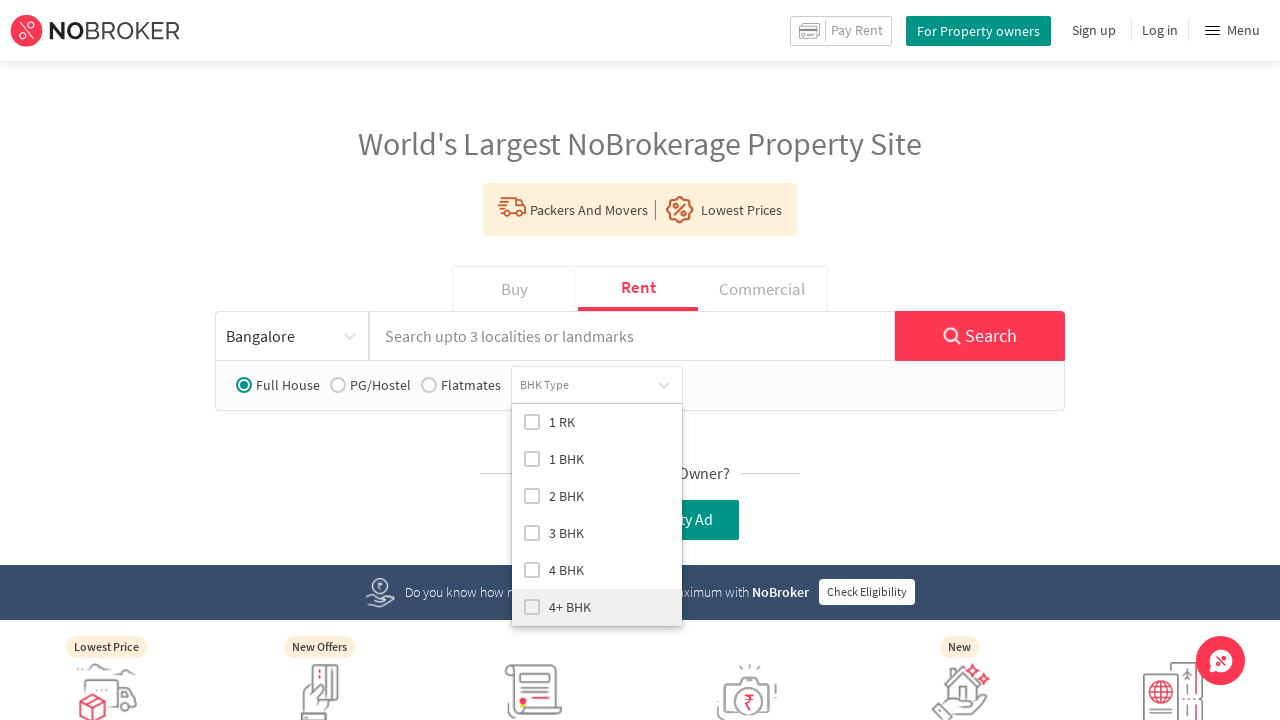

Pressed ArrowDown to navigate dropdown option 6
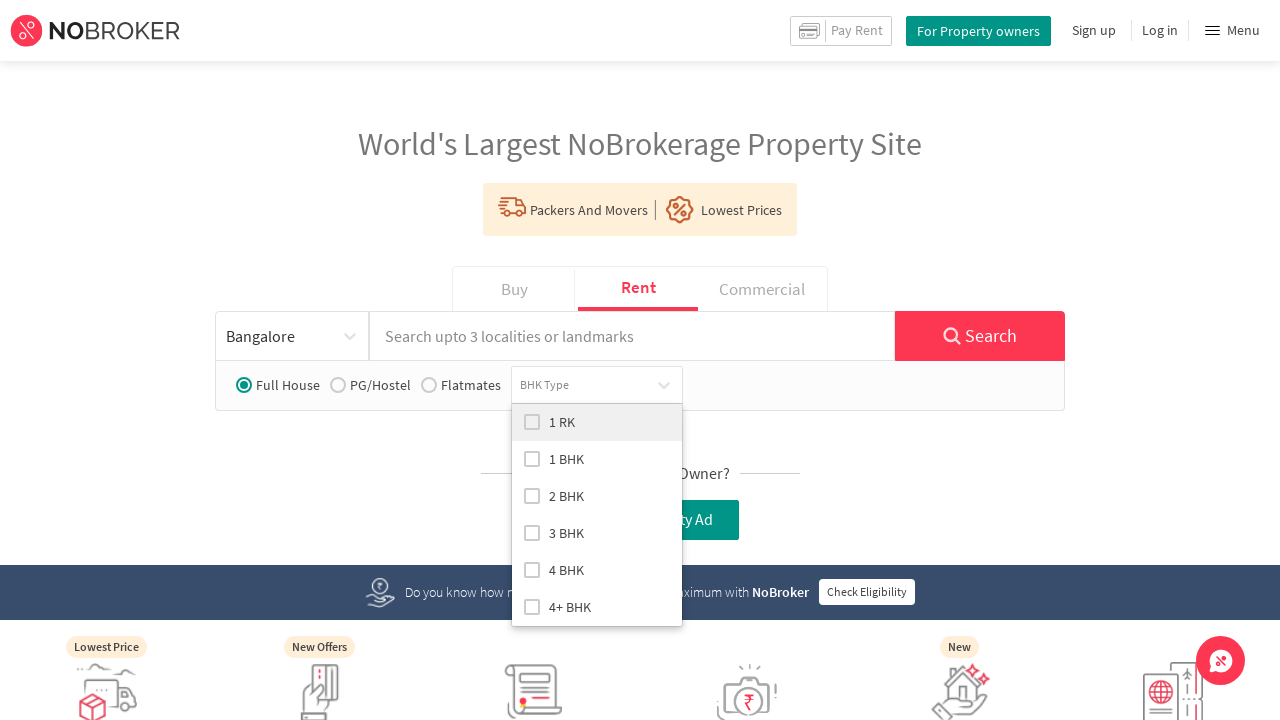

Pressed Enter to select the last BHK Type option
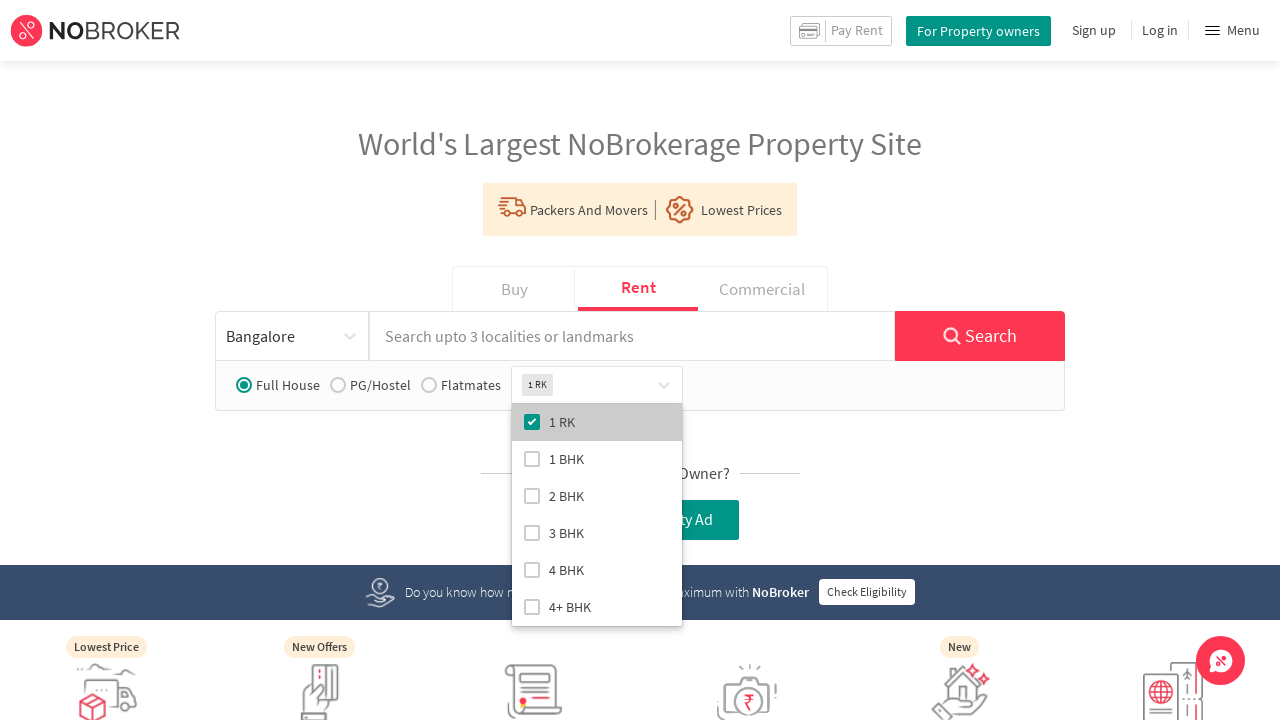

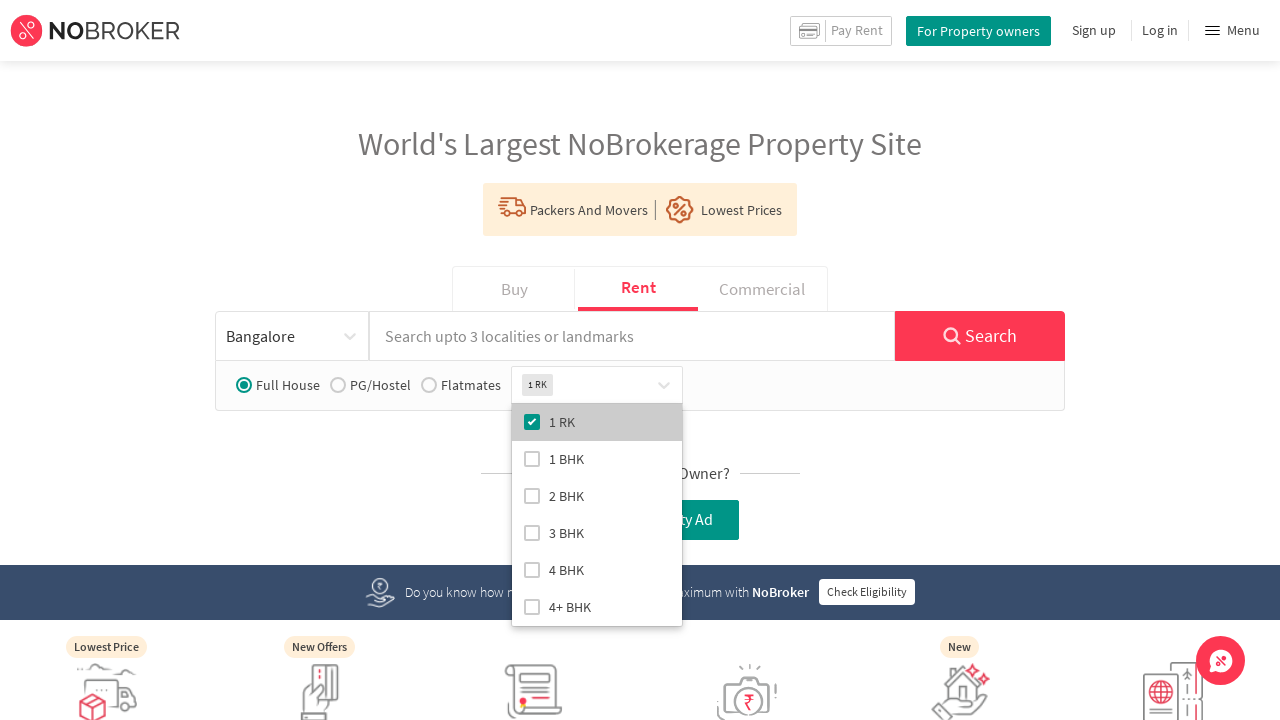